Navigates to the Demoblaze e-commerce demo site and verifies that product cards with titles are displayed on the homepage.

Starting URL: https://demoblaze.com/

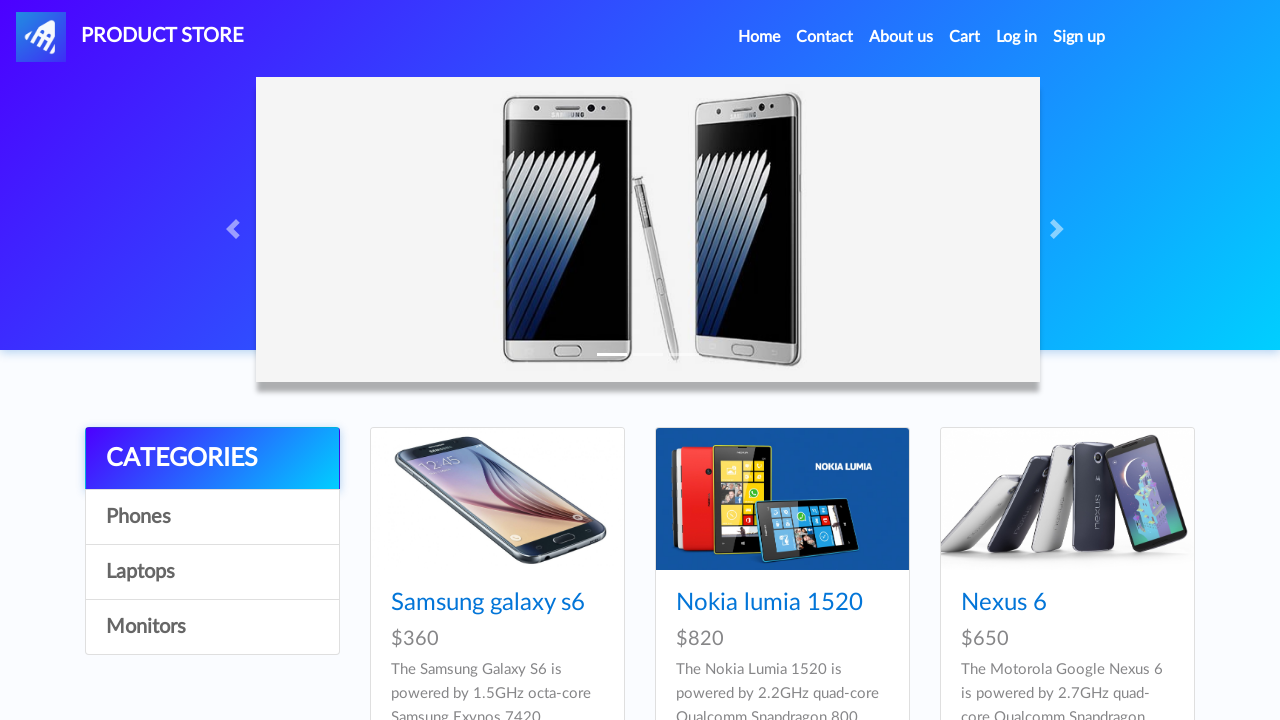

Navigated to Demoblaze e-commerce demo site
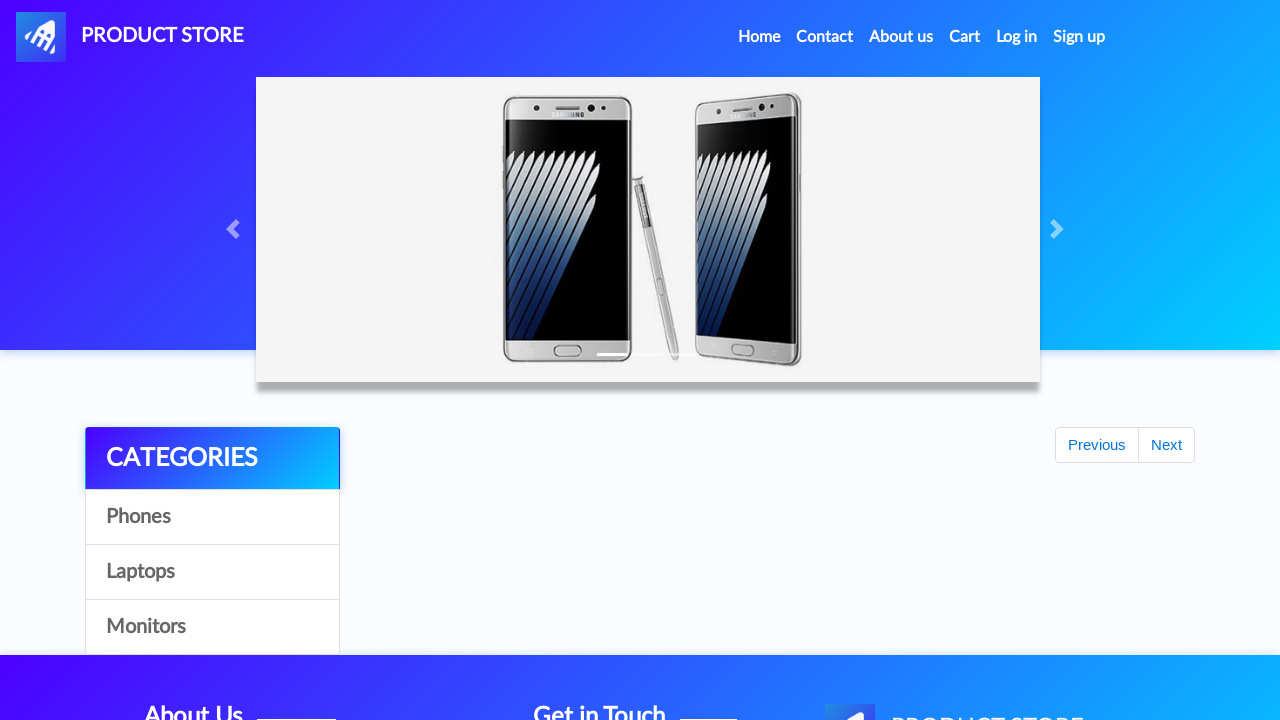

Product cards with titles loaded on homepage
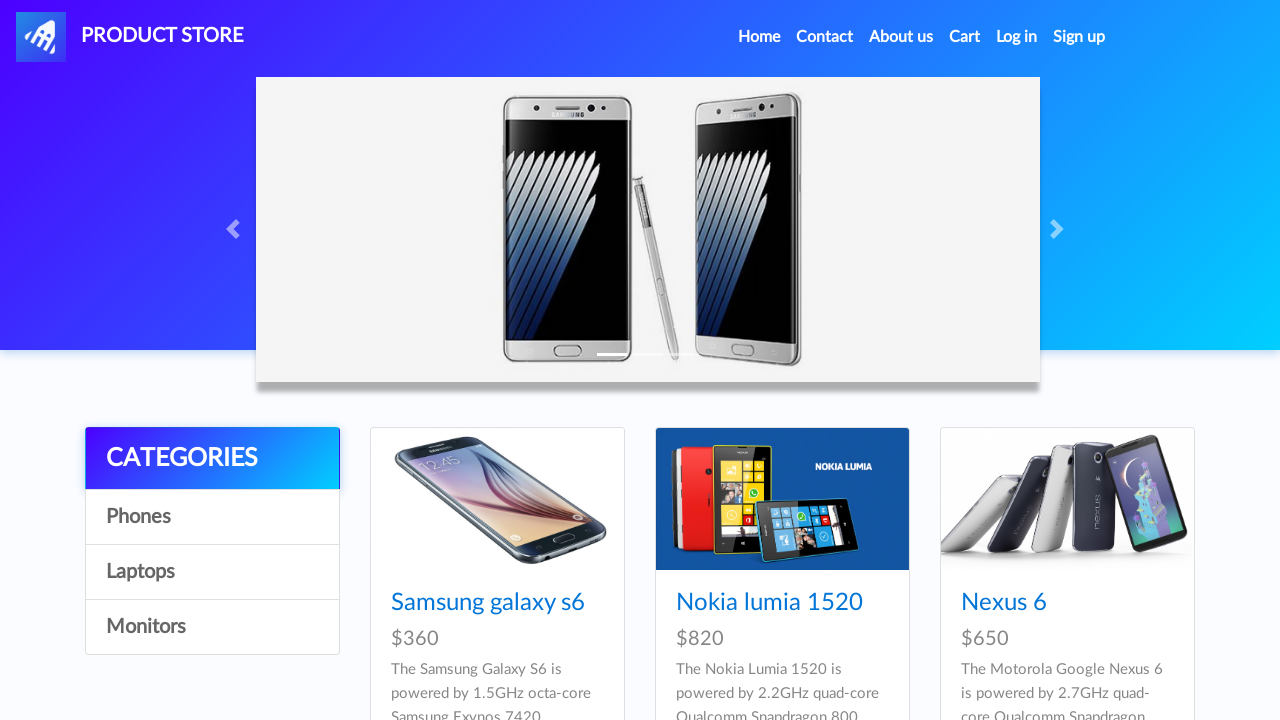

Located 9 product cards with titles
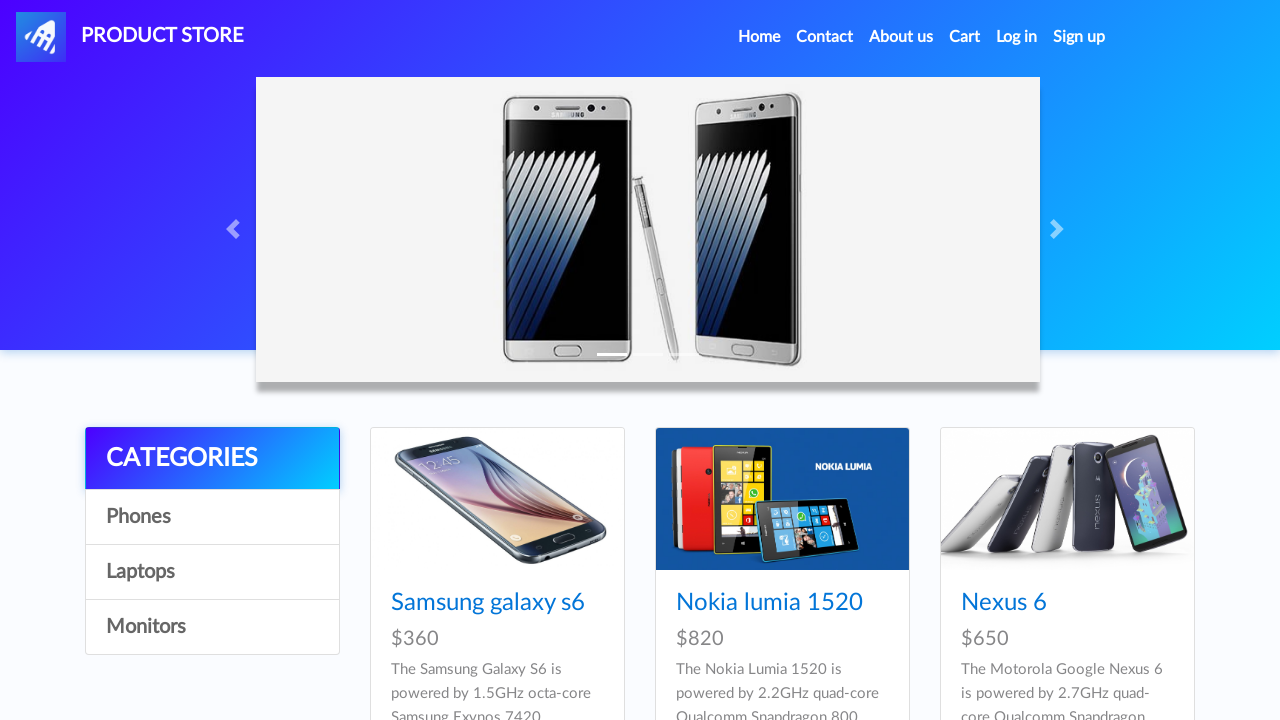

Verified that multiple product cards are displayed on homepage
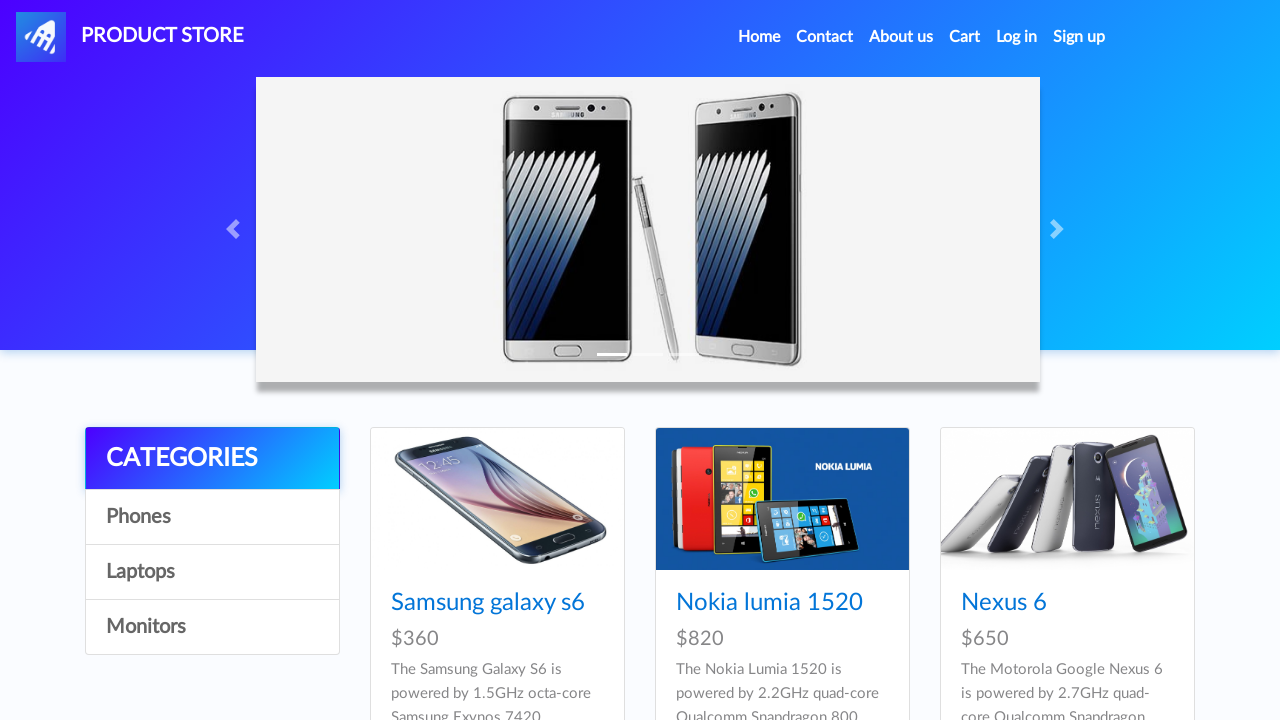

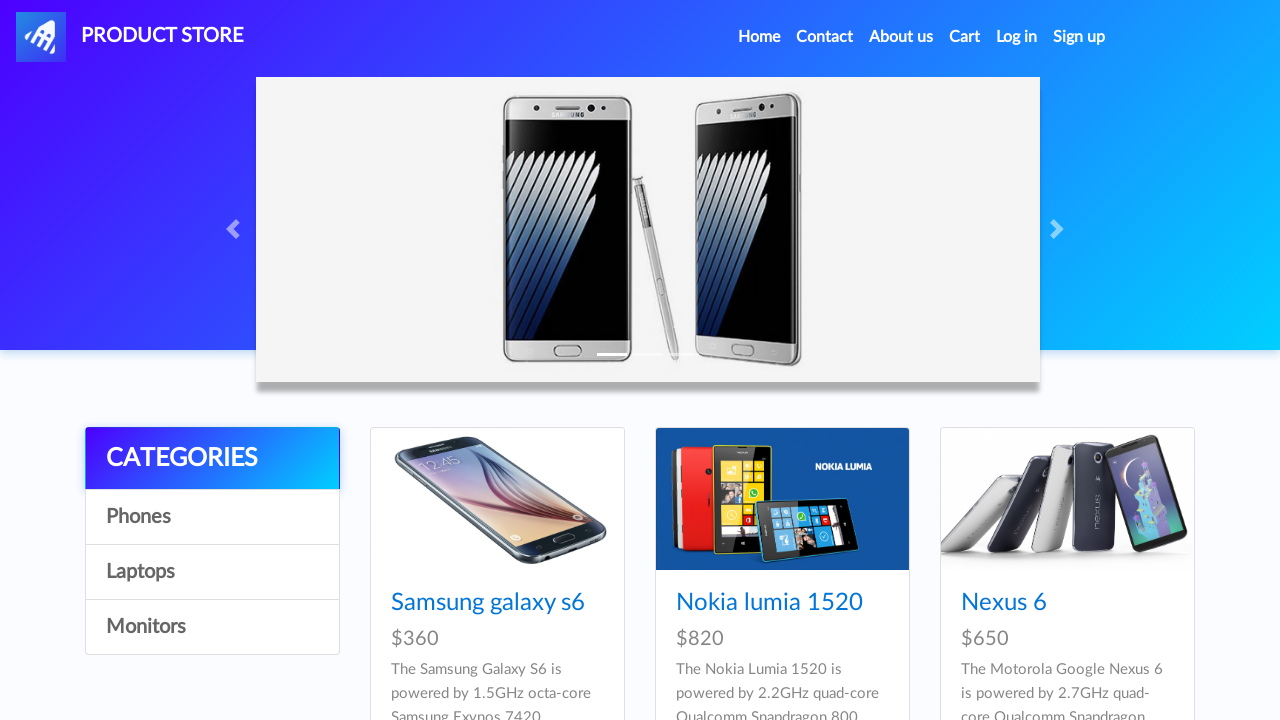